Tests right-click context menu functionality by performing a context click on an element and selecting the edit option from the menu

Starting URL: https://swisnl.github.io/jQuery-contextMenu/demo.html

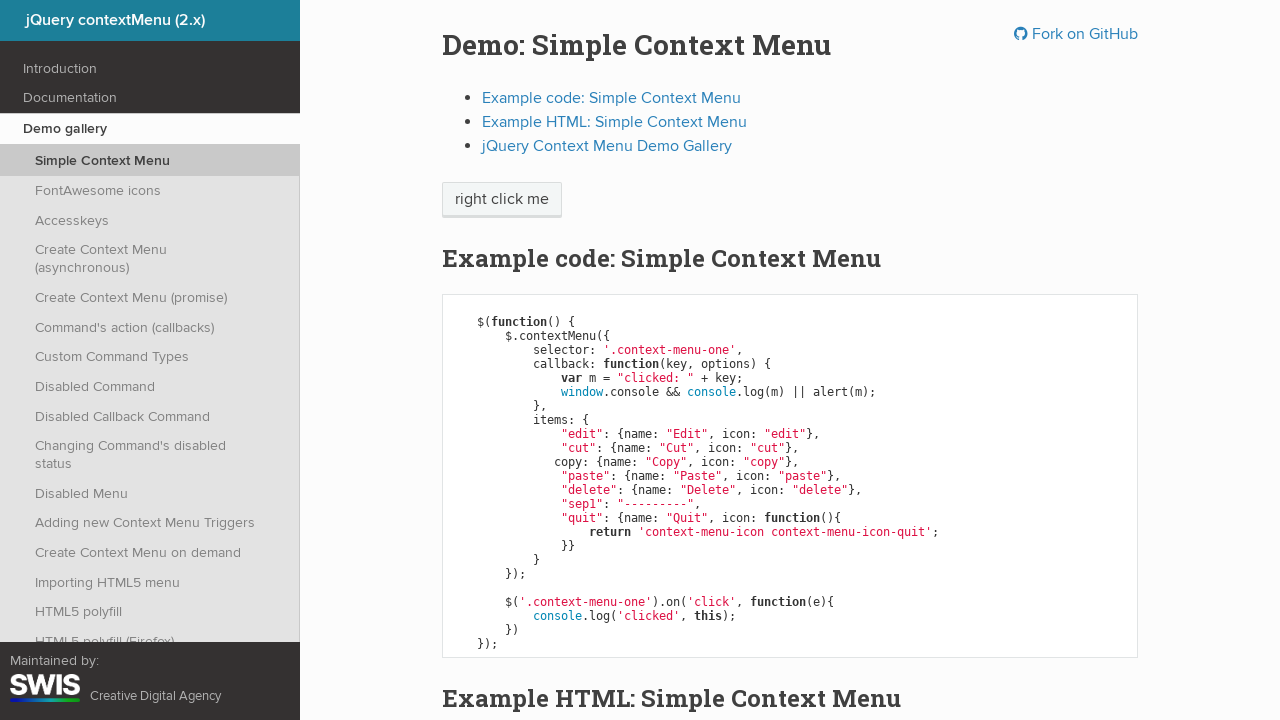

Located the context menu trigger element
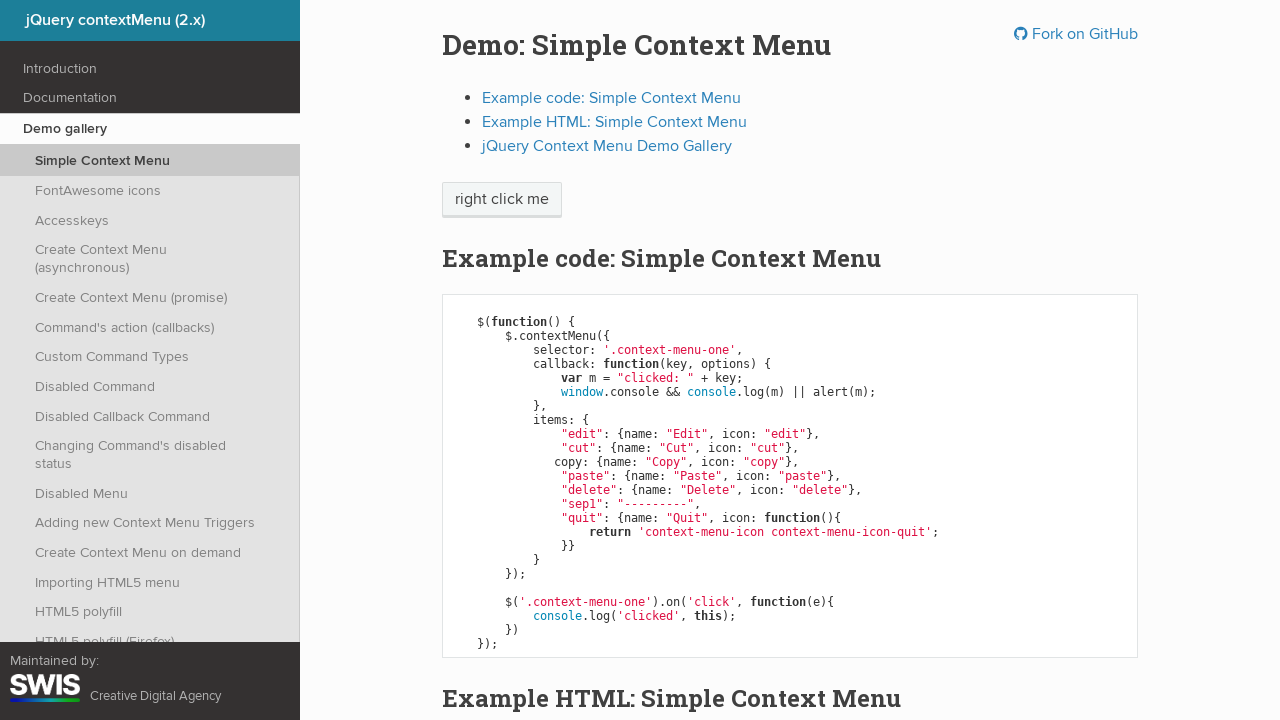

Performed right-click on the context menu trigger element at (502, 200) on span.context-menu-one.btn.btn-neutral
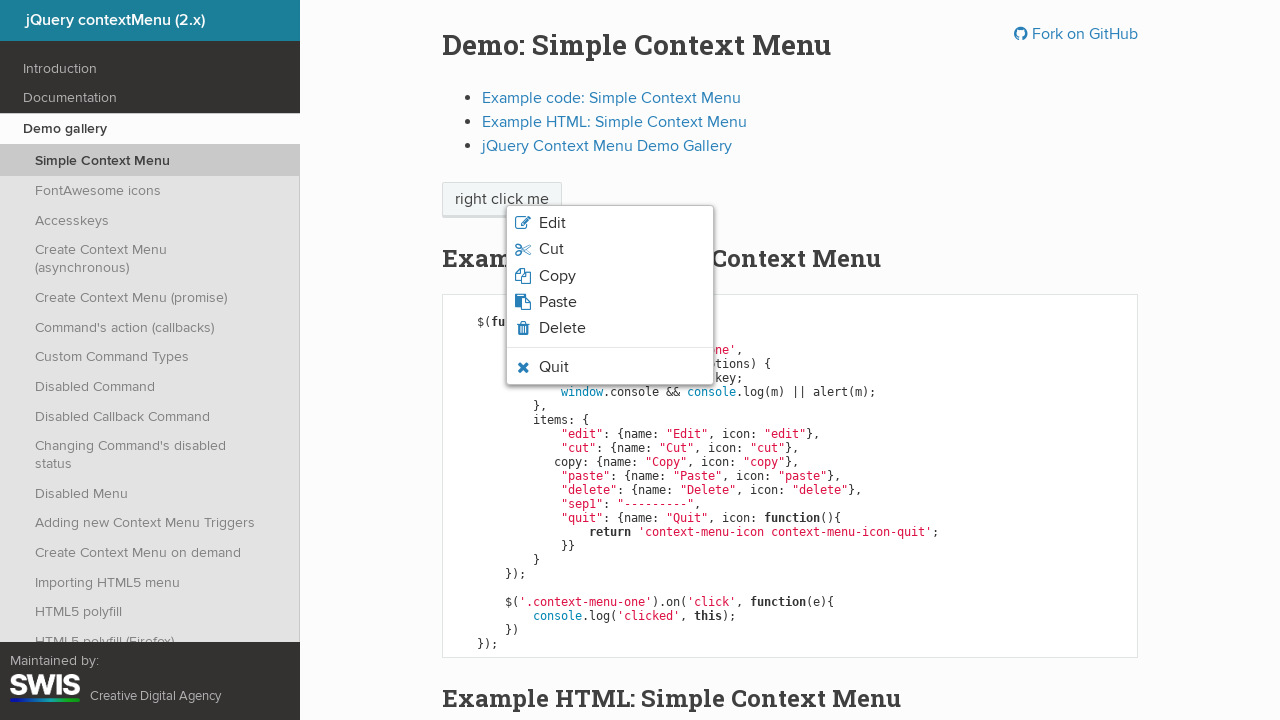

Clicked the edit option from the context menu at (610, 223) on li.context-menu-item.context-menu-icon.context-menu-icon-edit
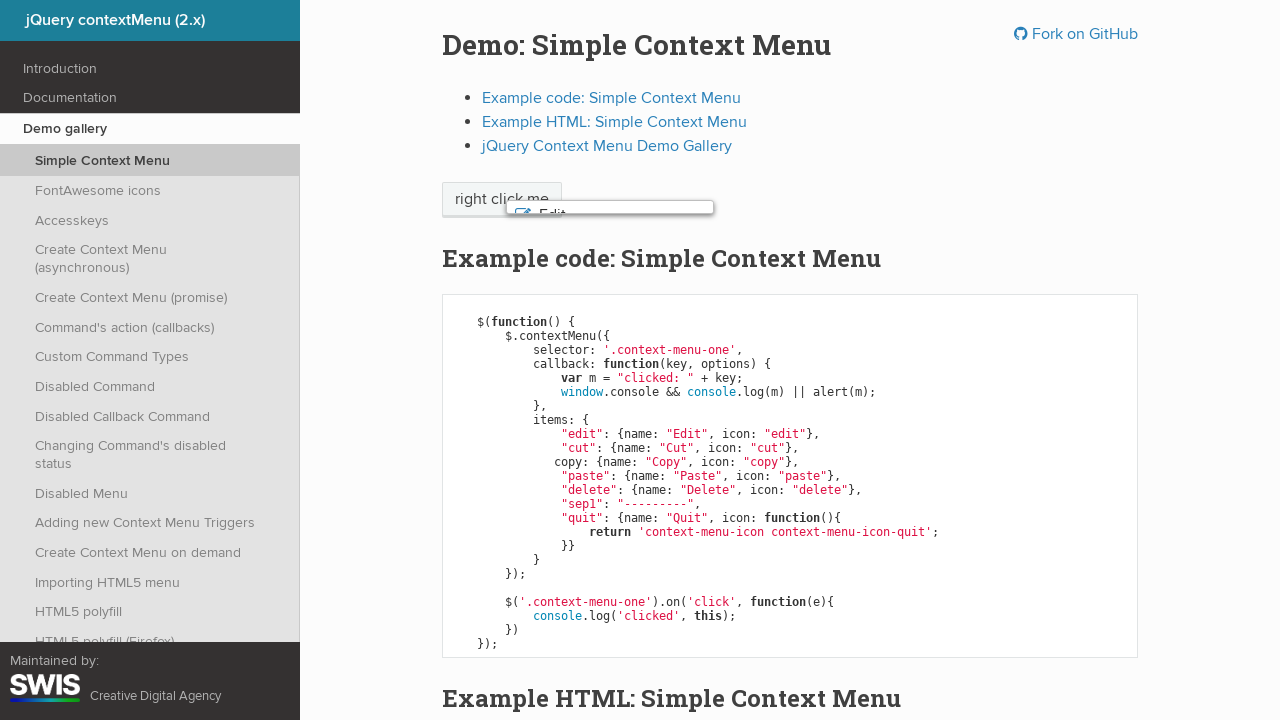

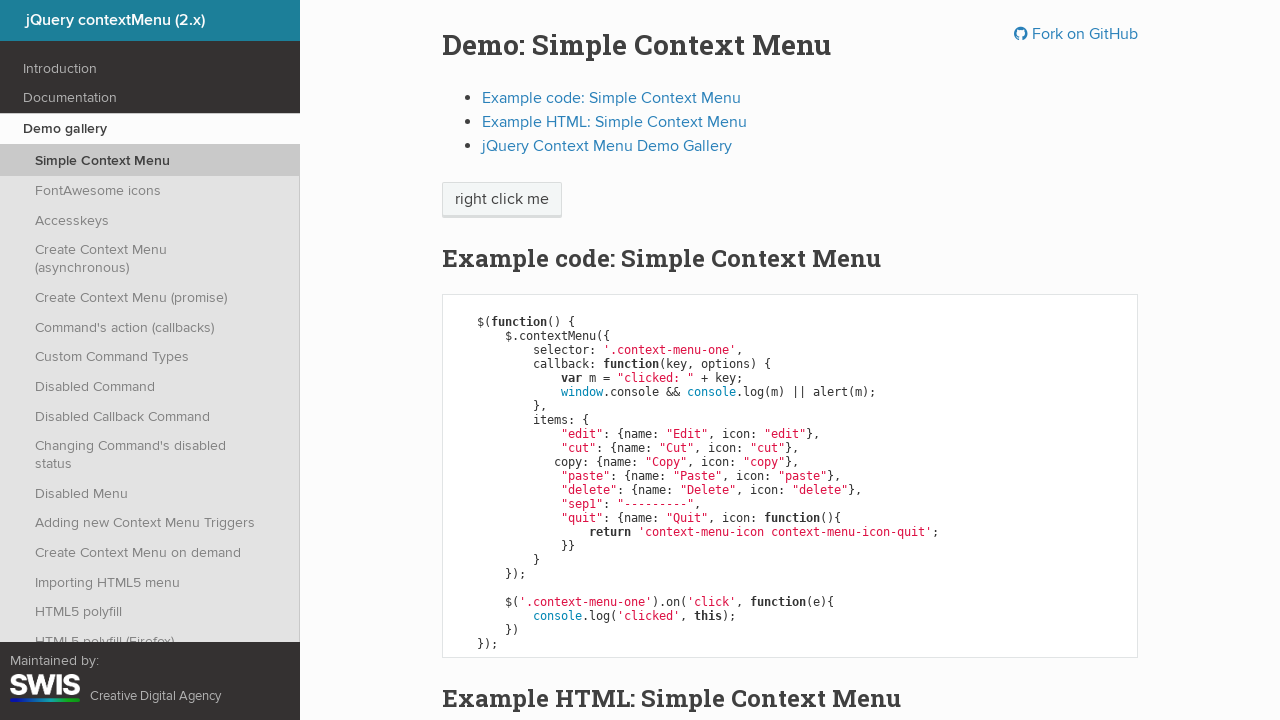